Tests dropdown selection functionality by selecting "QTP8" from the first dropdown (Choice8) and "Energy13" from the second dropdown (Choice4) on a demo page.

Starting URL: https://grotechminds.com/dropdown/

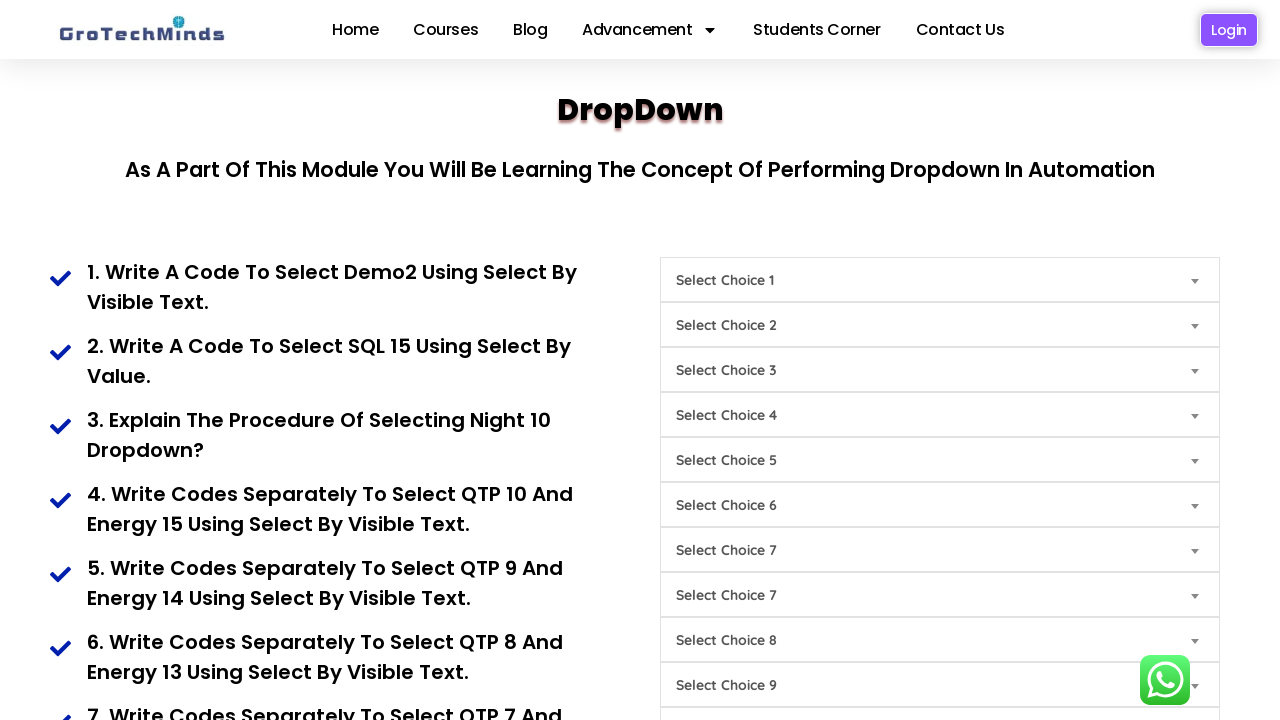

Selected 'QTP8' from the first dropdown (Choice8) on #Choice8
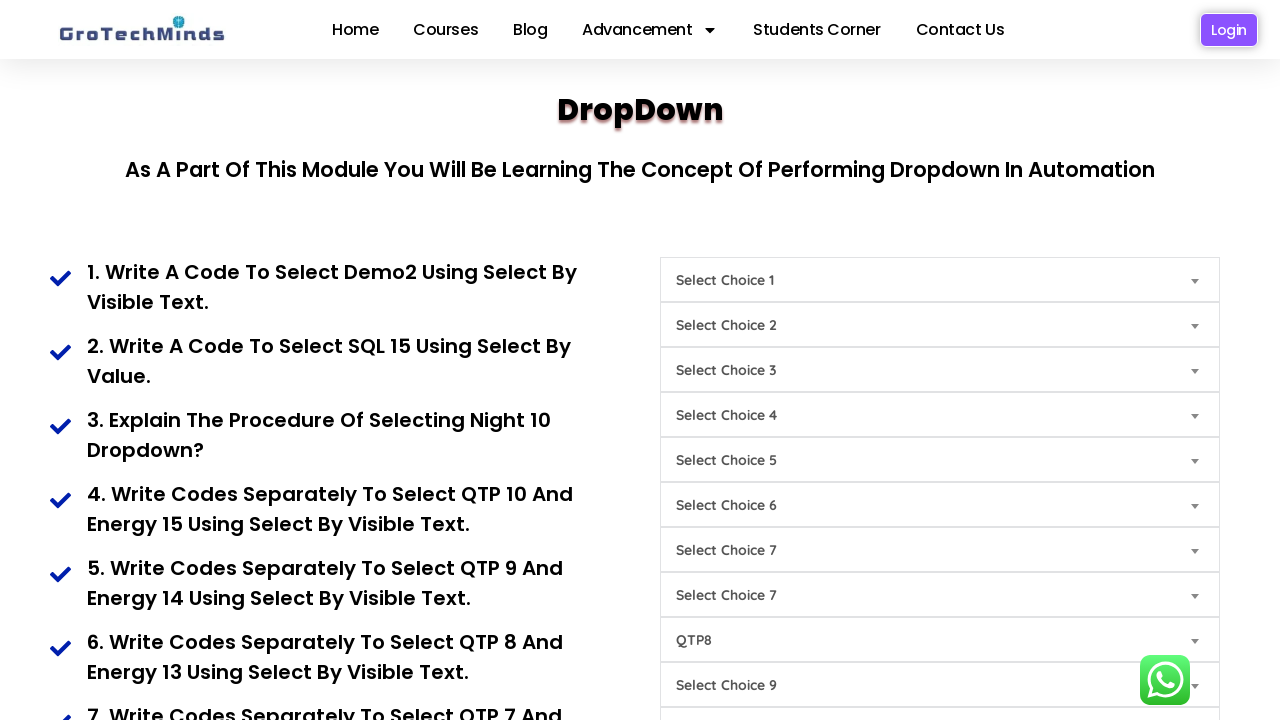

Selected 'Energy13' from the second dropdown (Choice4) on #Choice4
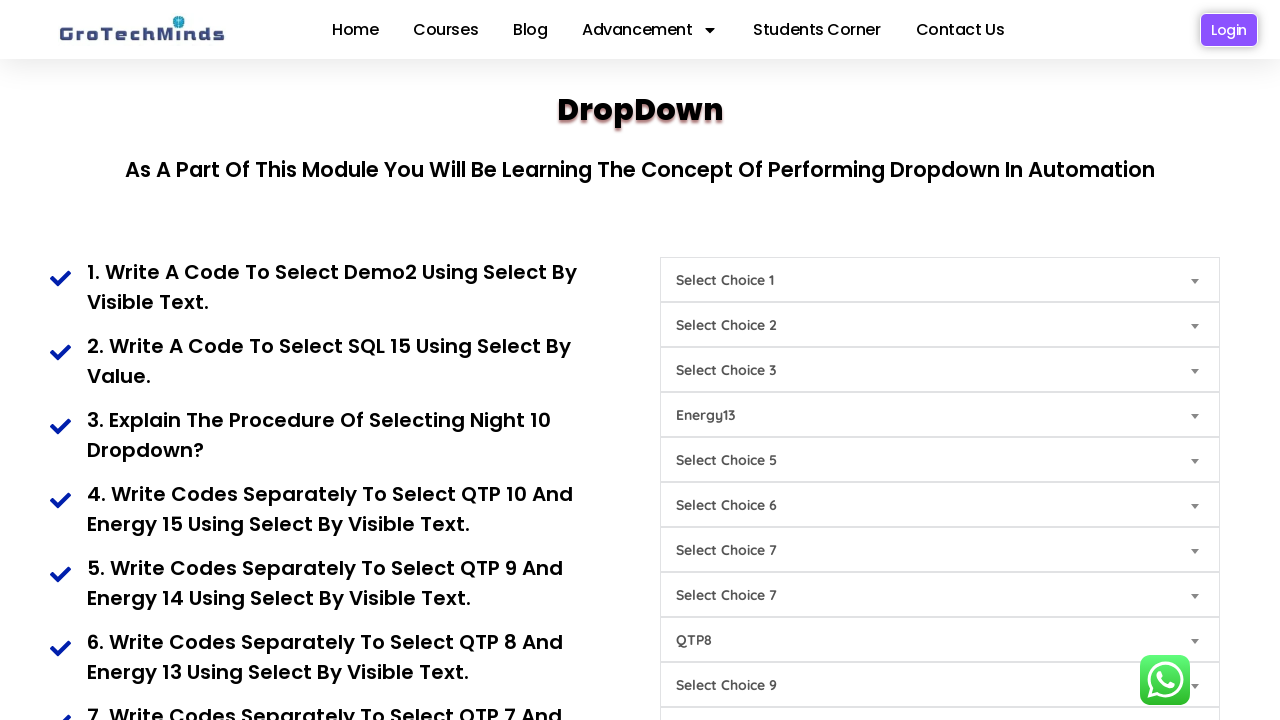

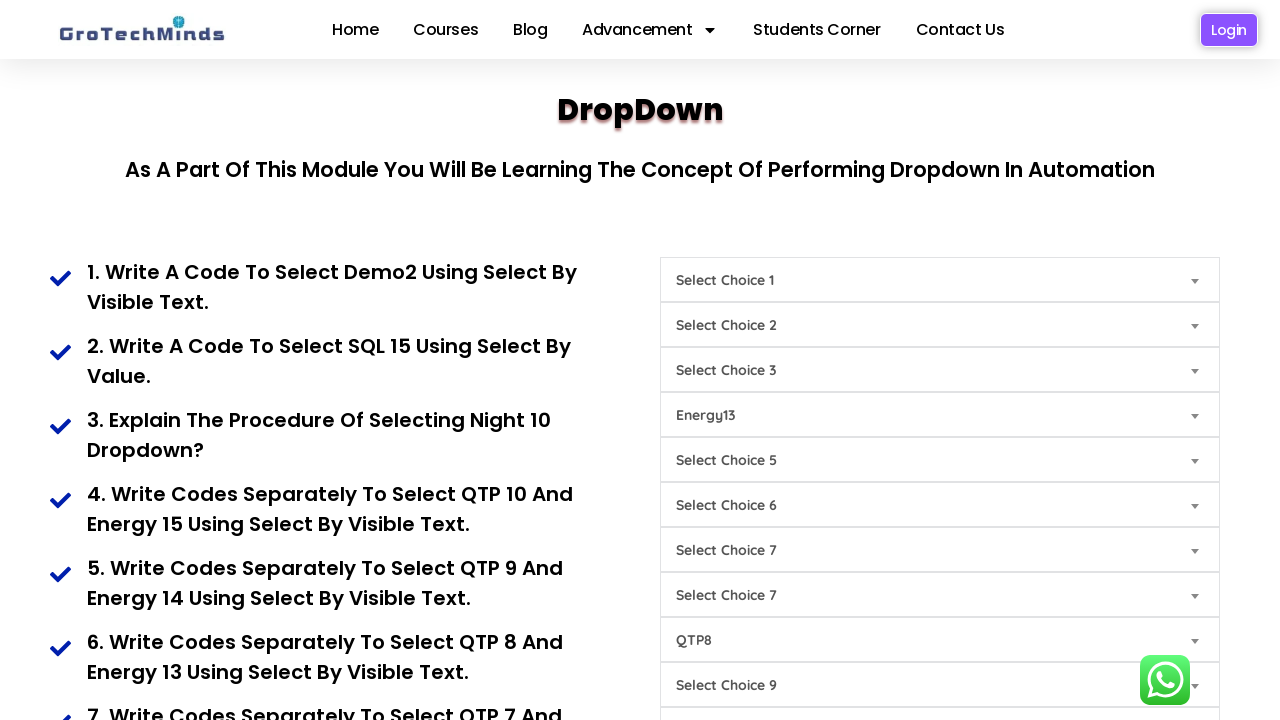